Tests that other controls are hidden when editing a todo item

Starting URL: https://demo.playwright.dev/todomvc

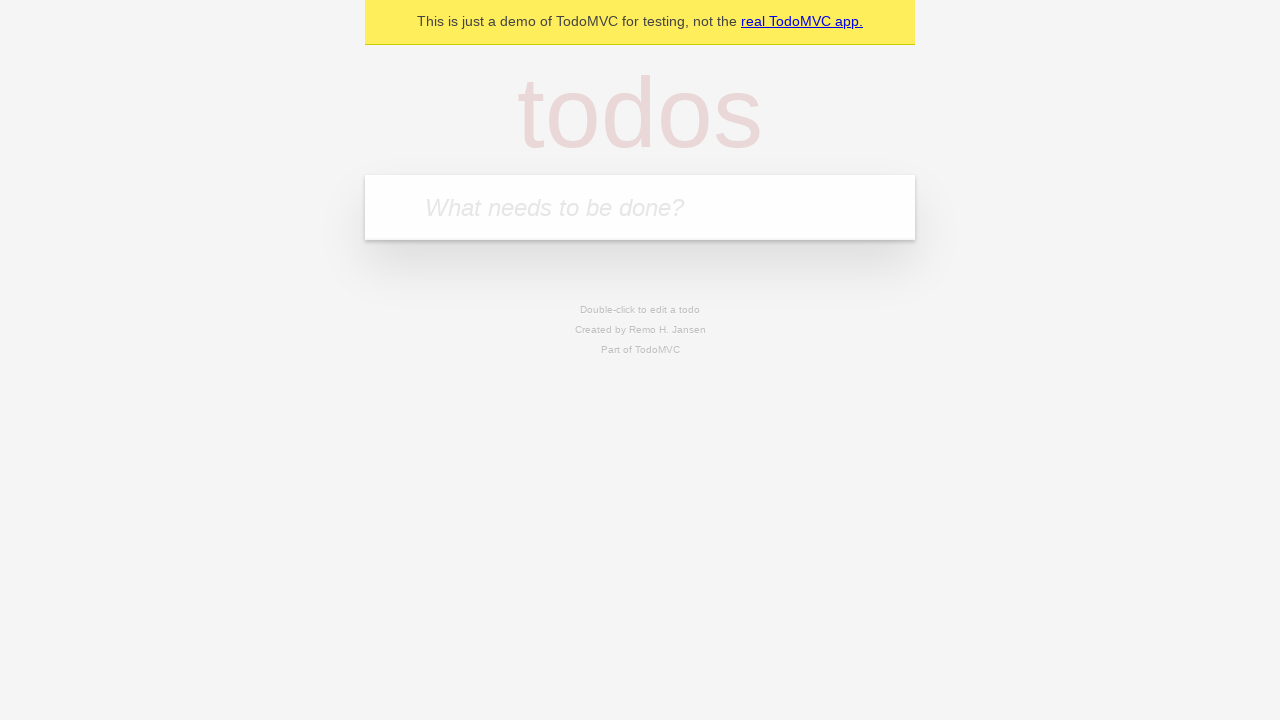

Filled input field with first todo 'buy some cheese' on internal:attr=[placeholder="What needs to be done?"i]
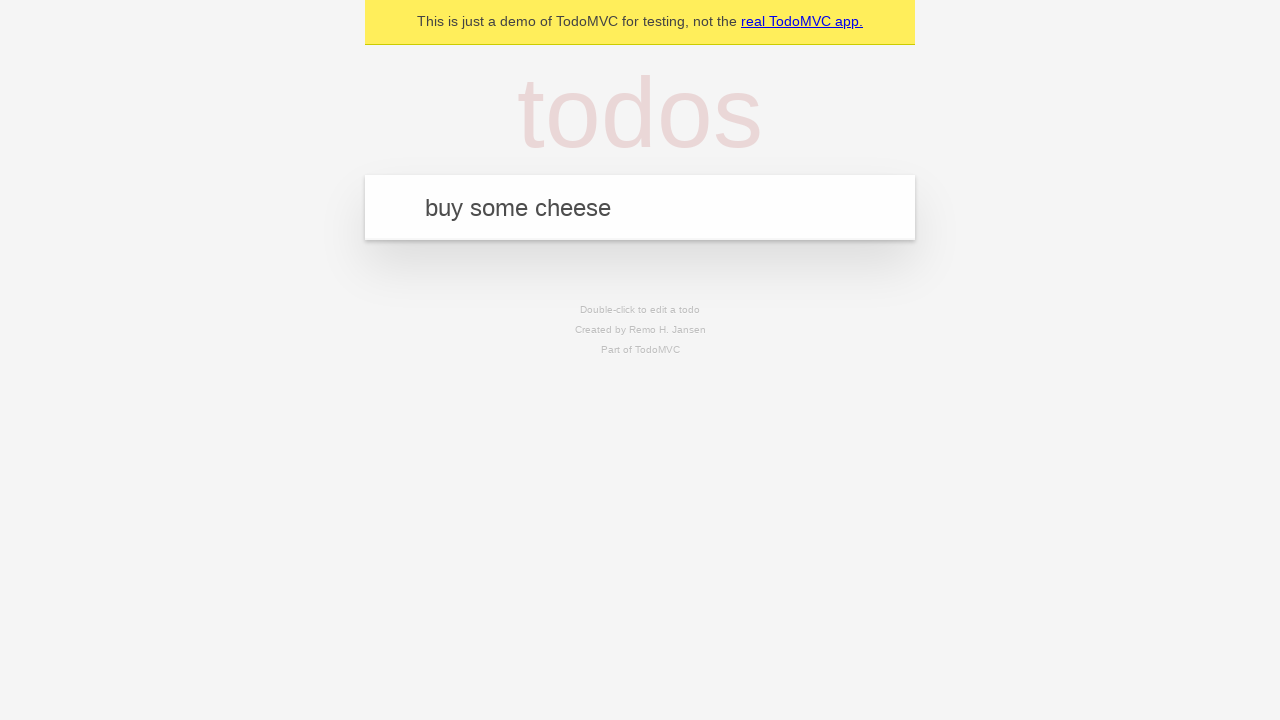

Pressed Enter to create first todo on internal:attr=[placeholder="What needs to be done?"i]
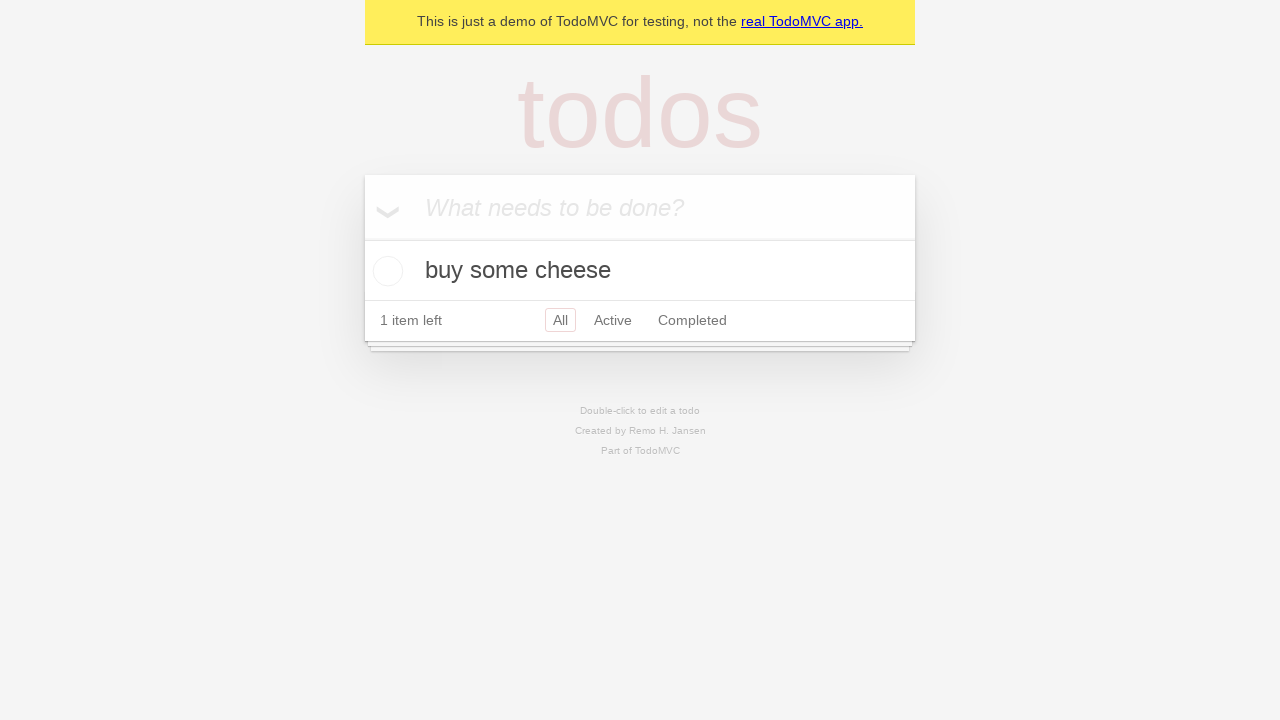

Filled input field with second todo 'feed the cat' on internal:attr=[placeholder="What needs to be done?"i]
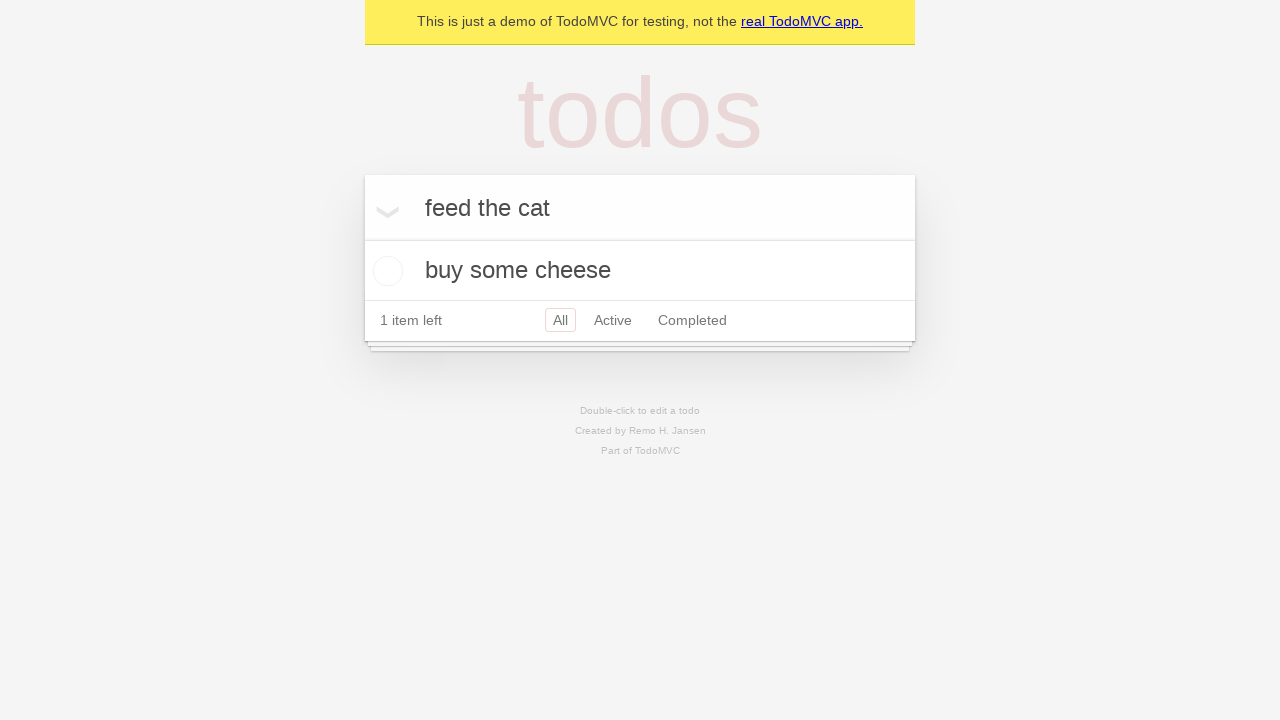

Pressed Enter to create second todo on internal:attr=[placeholder="What needs to be done?"i]
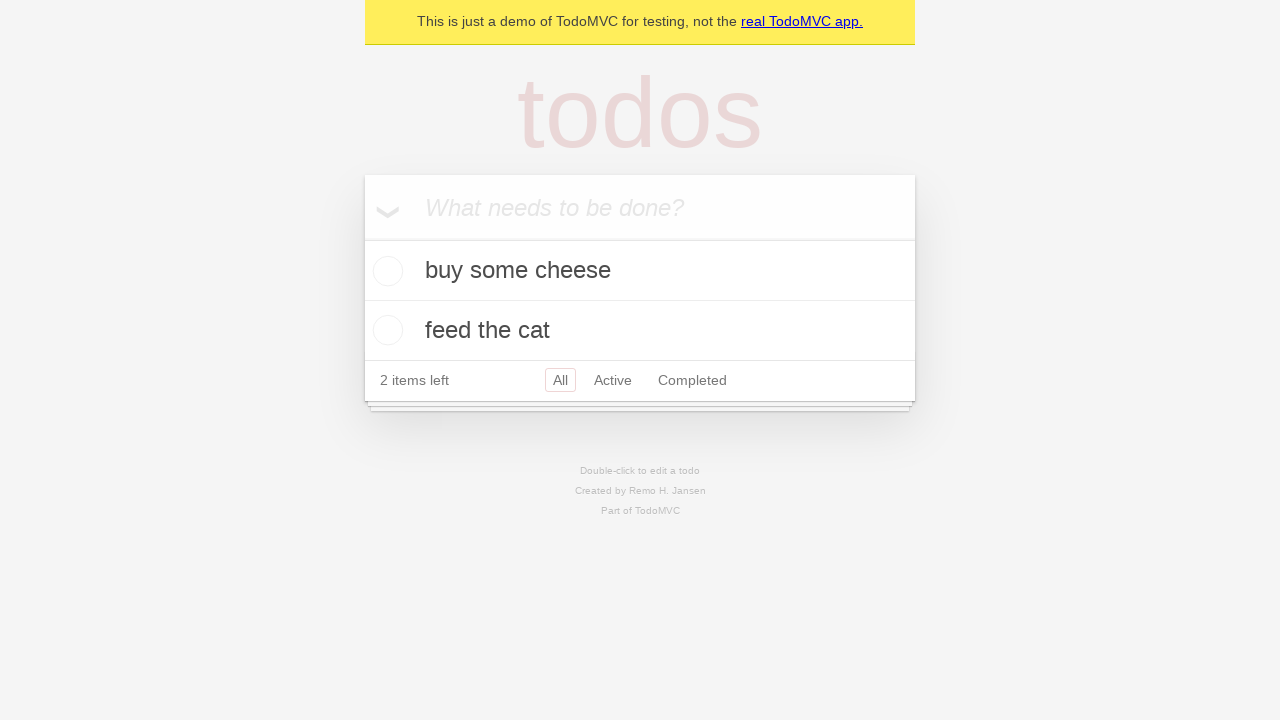

Filled input field with third todo 'book a doctors appointment' on internal:attr=[placeholder="What needs to be done?"i]
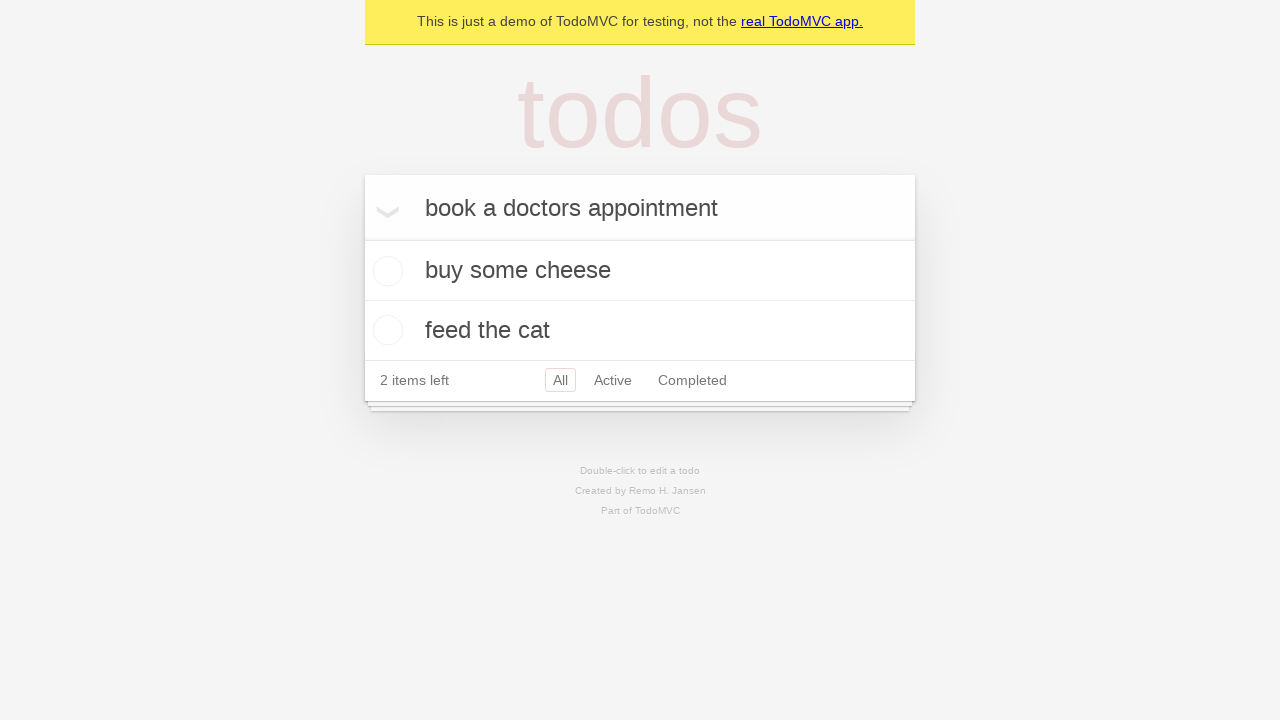

Pressed Enter to create third todo on internal:attr=[placeholder="What needs to be done?"i]
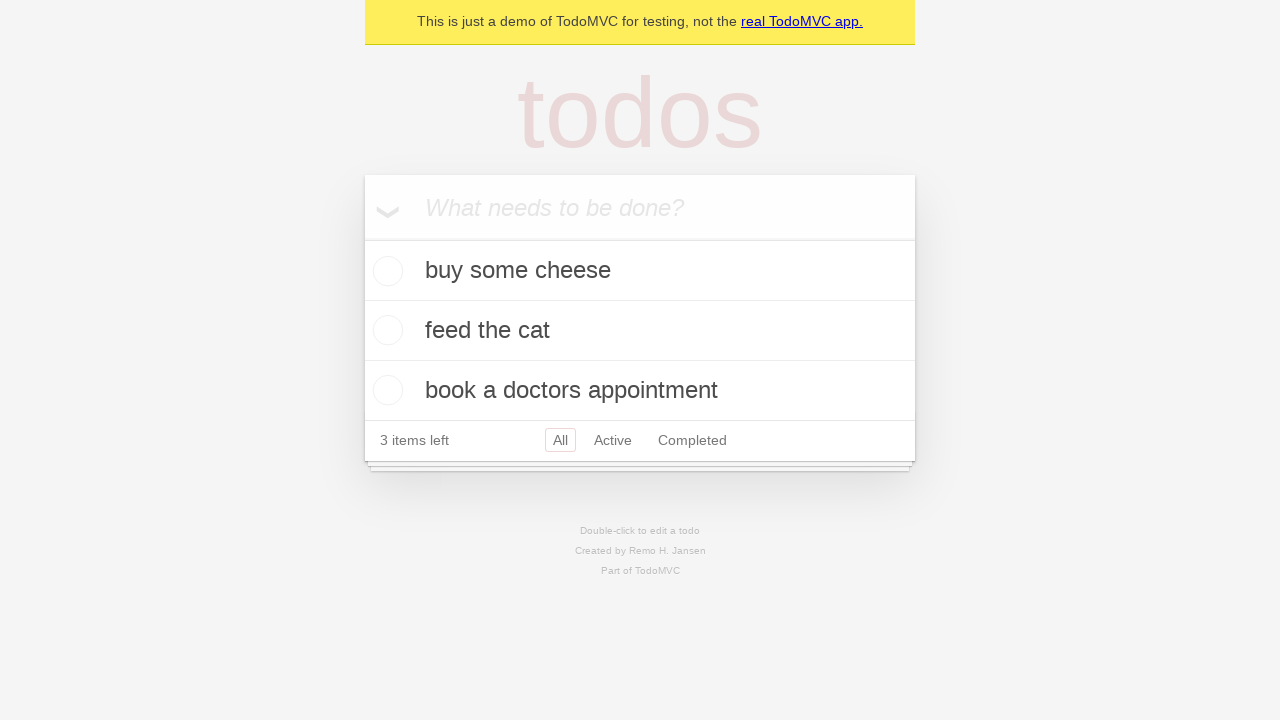

Double-clicked second todo to enter edit mode at (640, 331) on [data-testid='todo-item'] >> nth=1
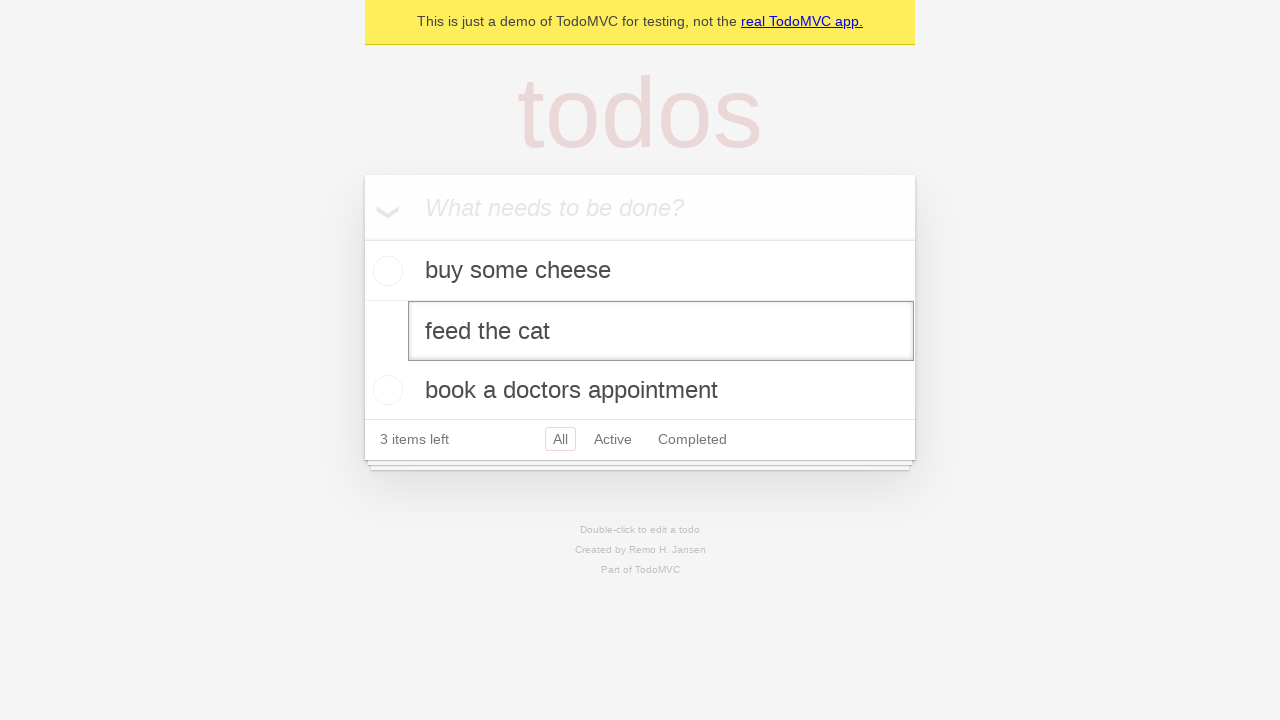

Waited for edit textbox to appear in second todo
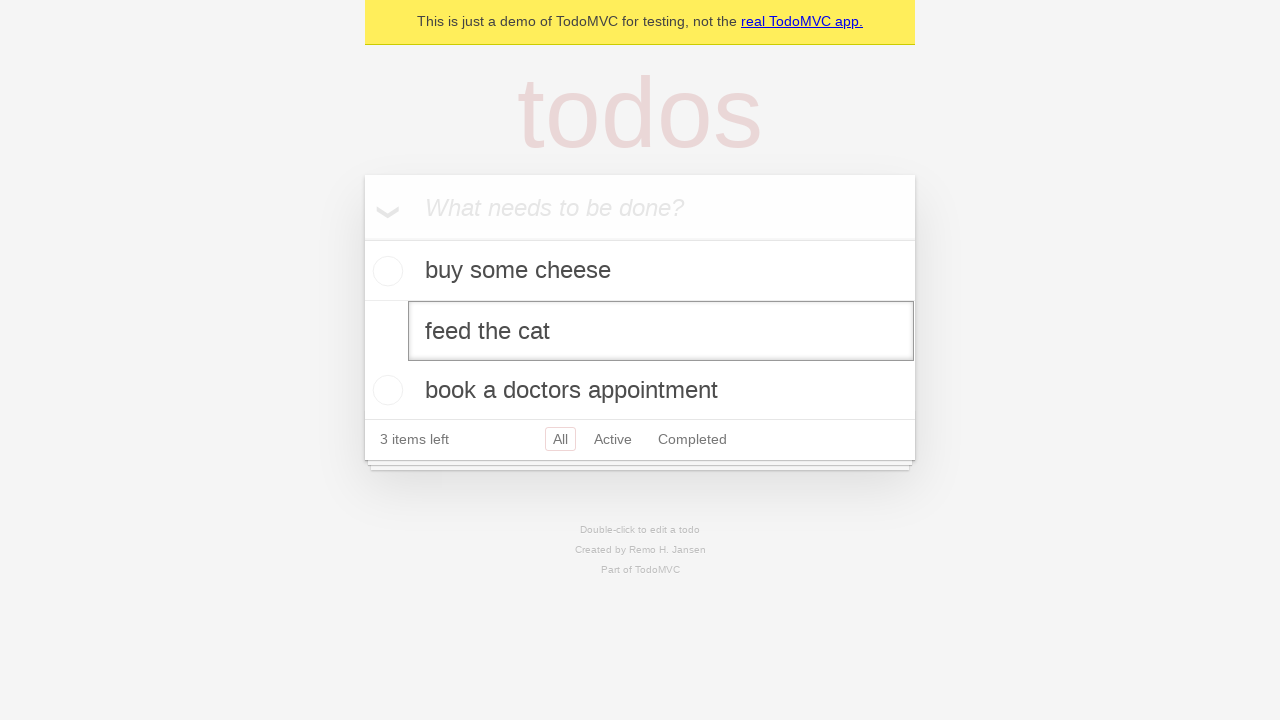

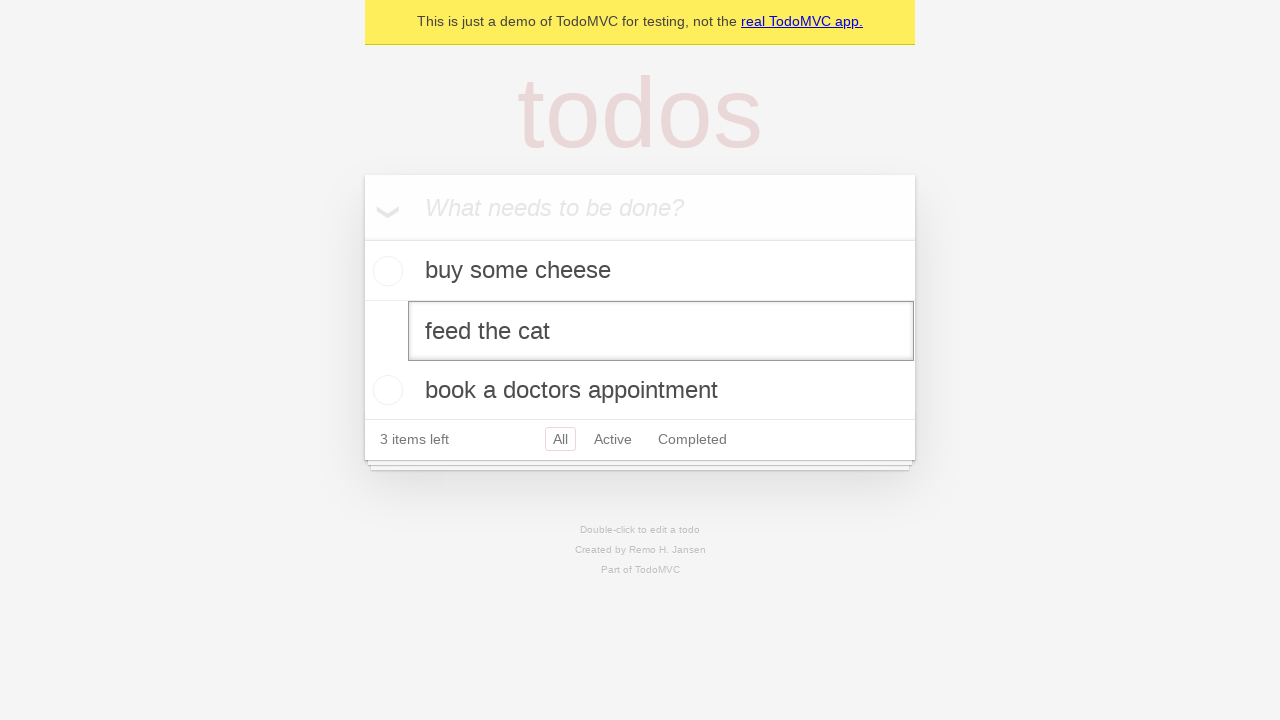